Tests renting a cat by entering ID 1 and verifying the success message and updated listing

Starting URL: https://cs1632.appspot.com/

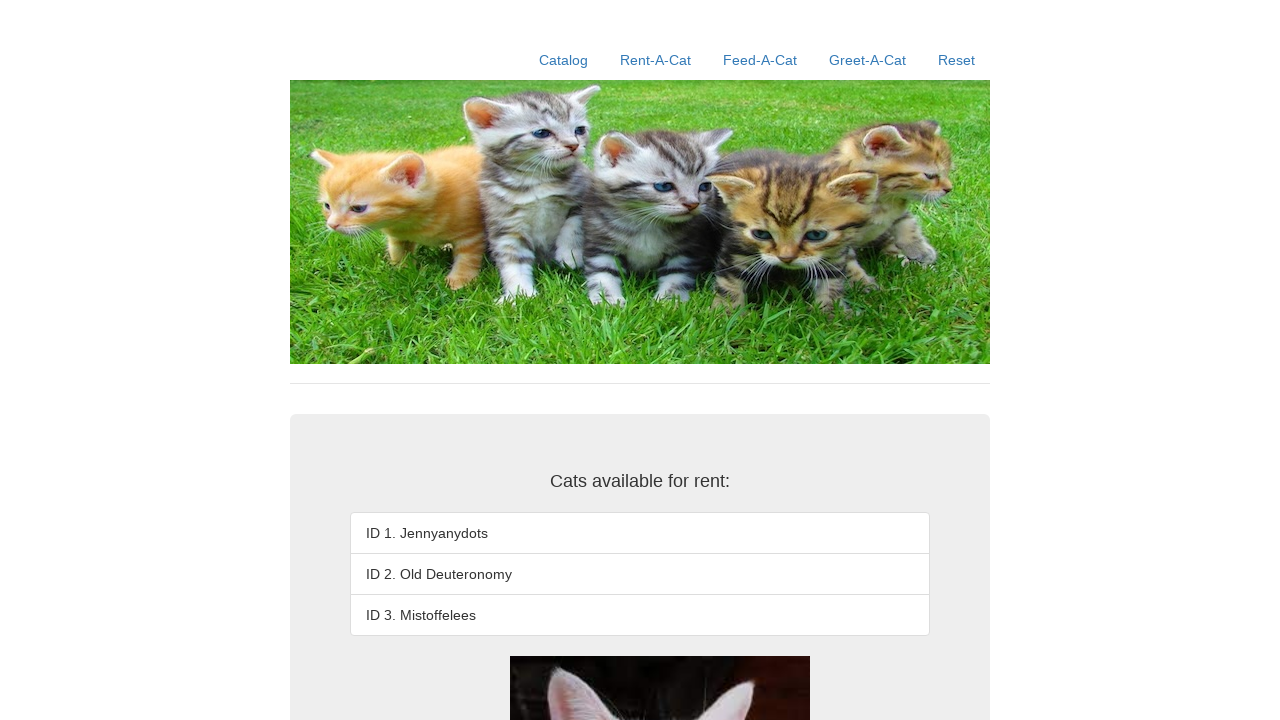

Set initial cookie state for cats 1, 2, and 3 as not rented
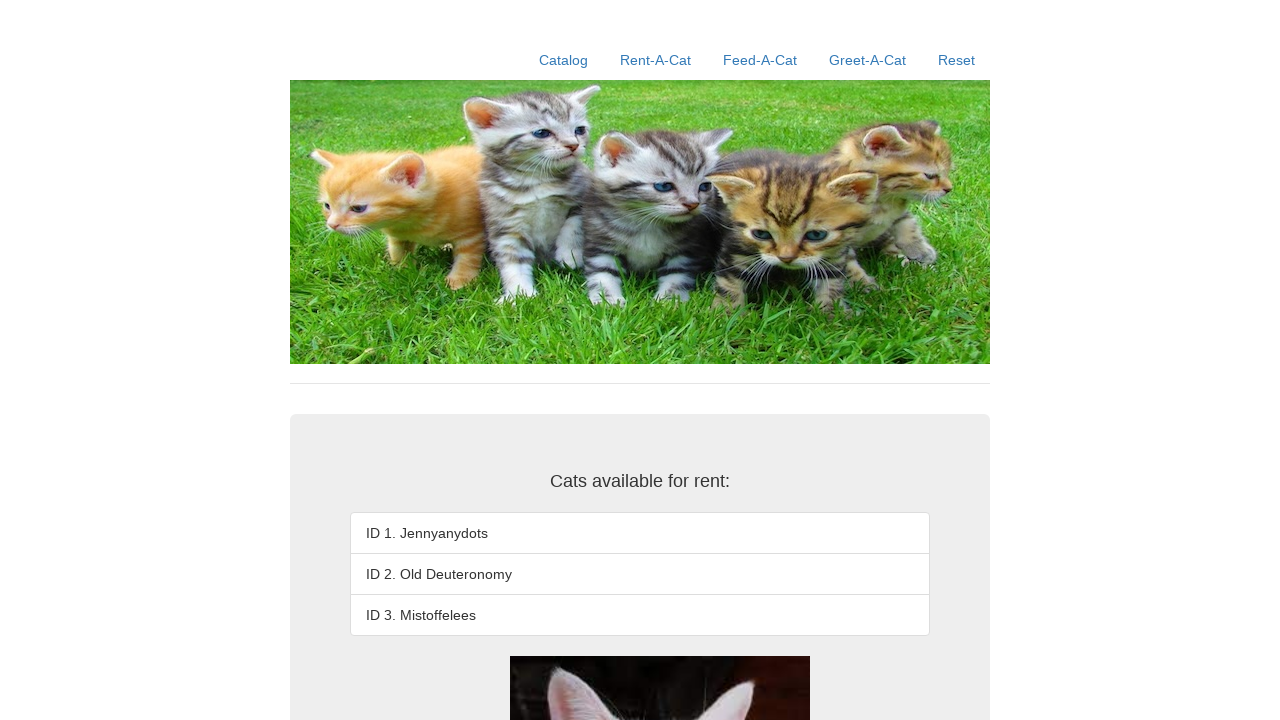

Clicked Rent-A-Cat link at (656, 60) on text=Rent-A-Cat
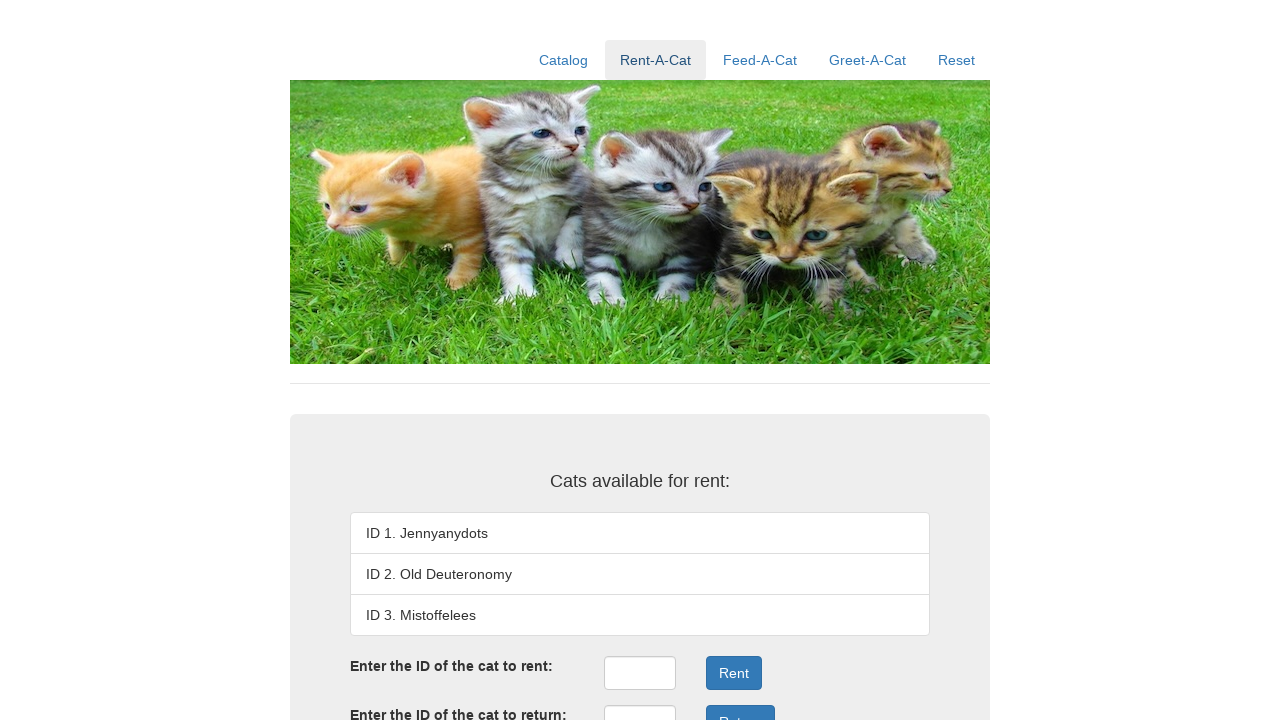

Clicked rent ID input field at (640, 673) on #rentID
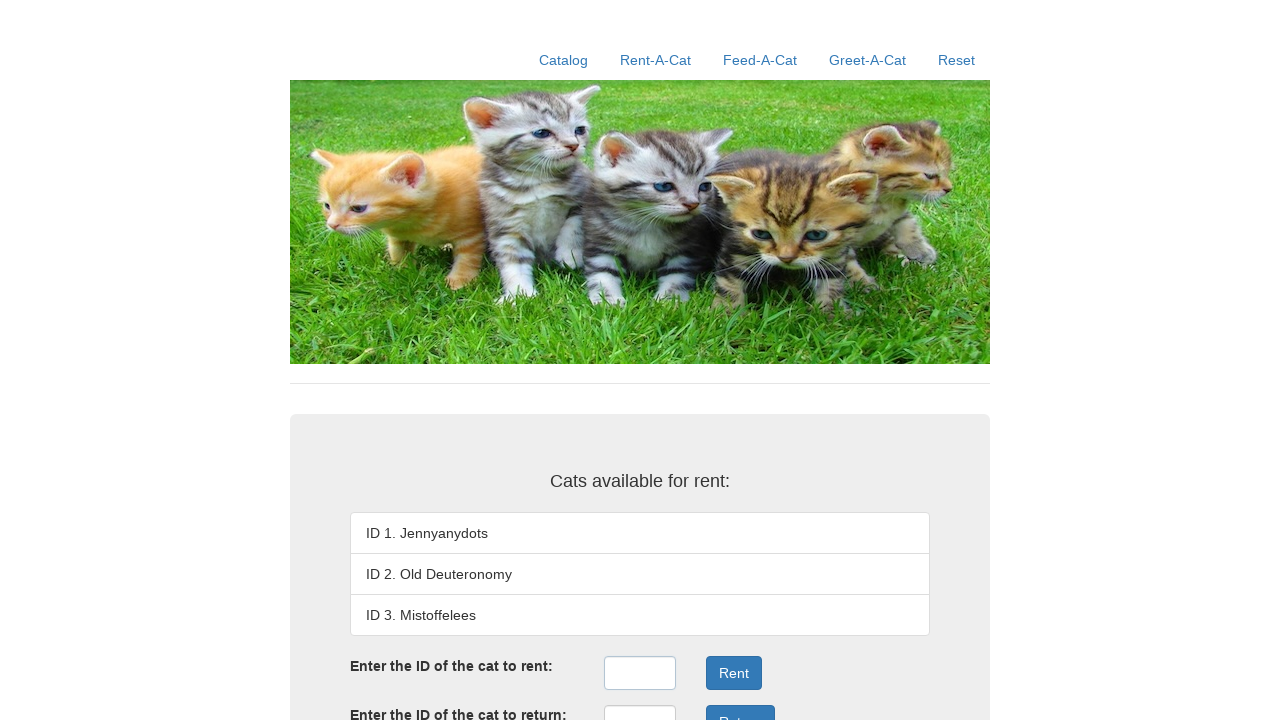

Filled rent ID field with '1' on #rentID
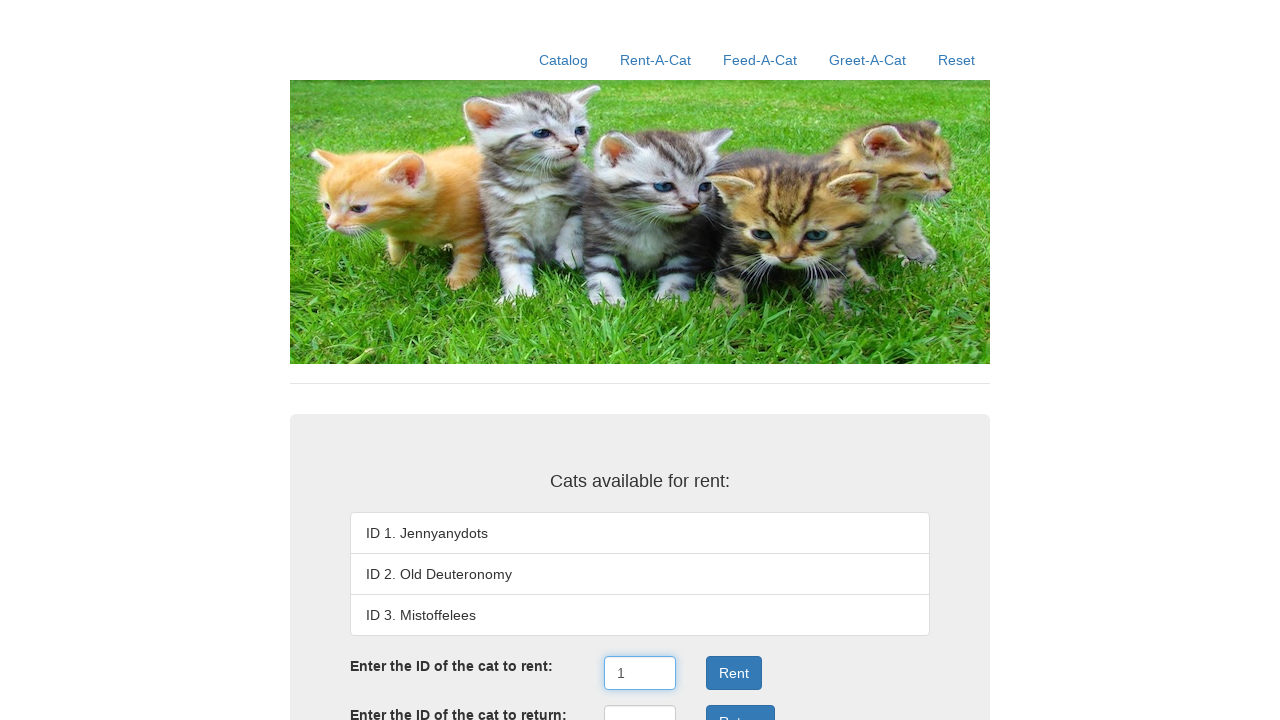

Clicked rent submit button at (734, 673) on .form-group:nth-child(3) .btn
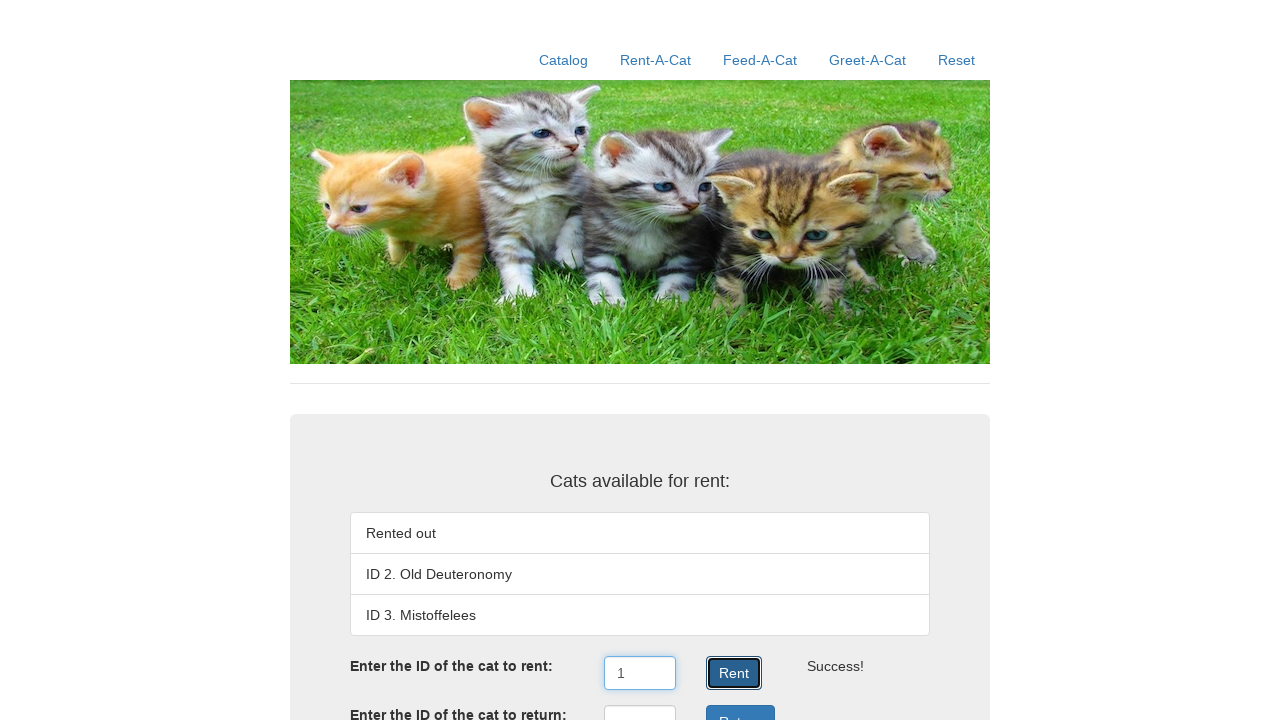

Verified success message displayed: 'Success!'
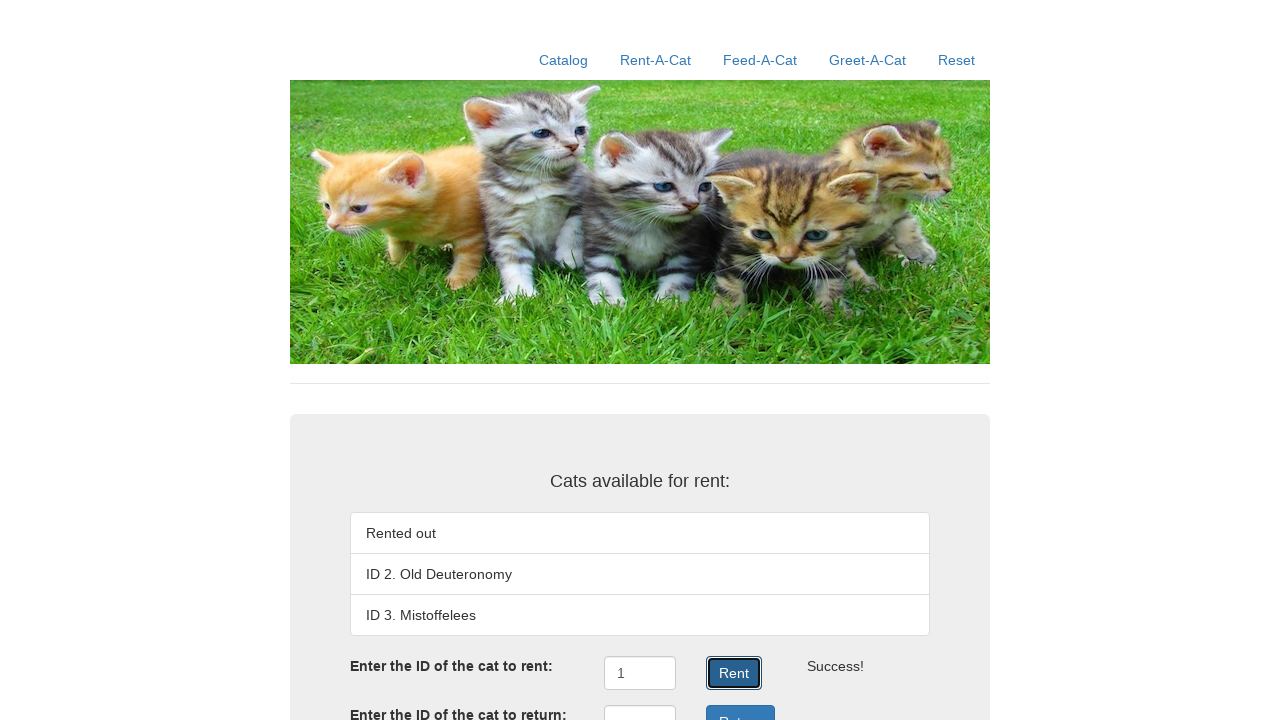

Verified first listing shows 'Rented out'
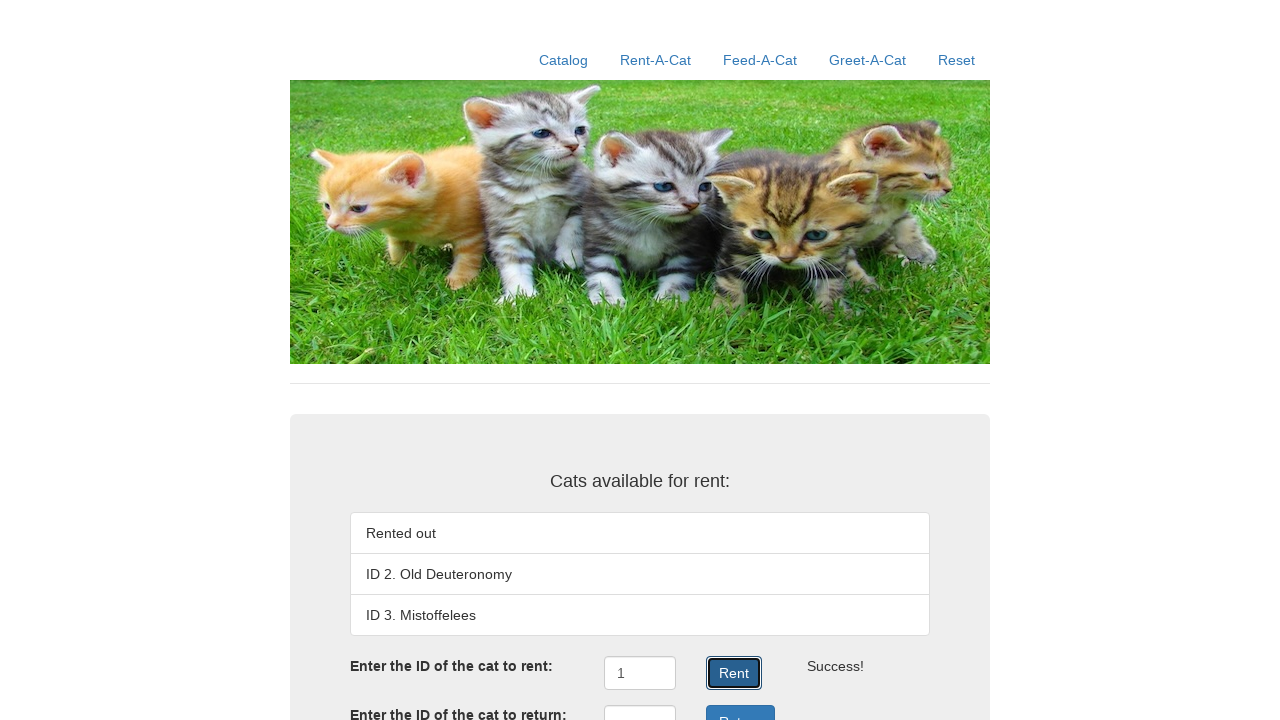

Verified second listing shows 'ID 2. Old Deuteronomy'
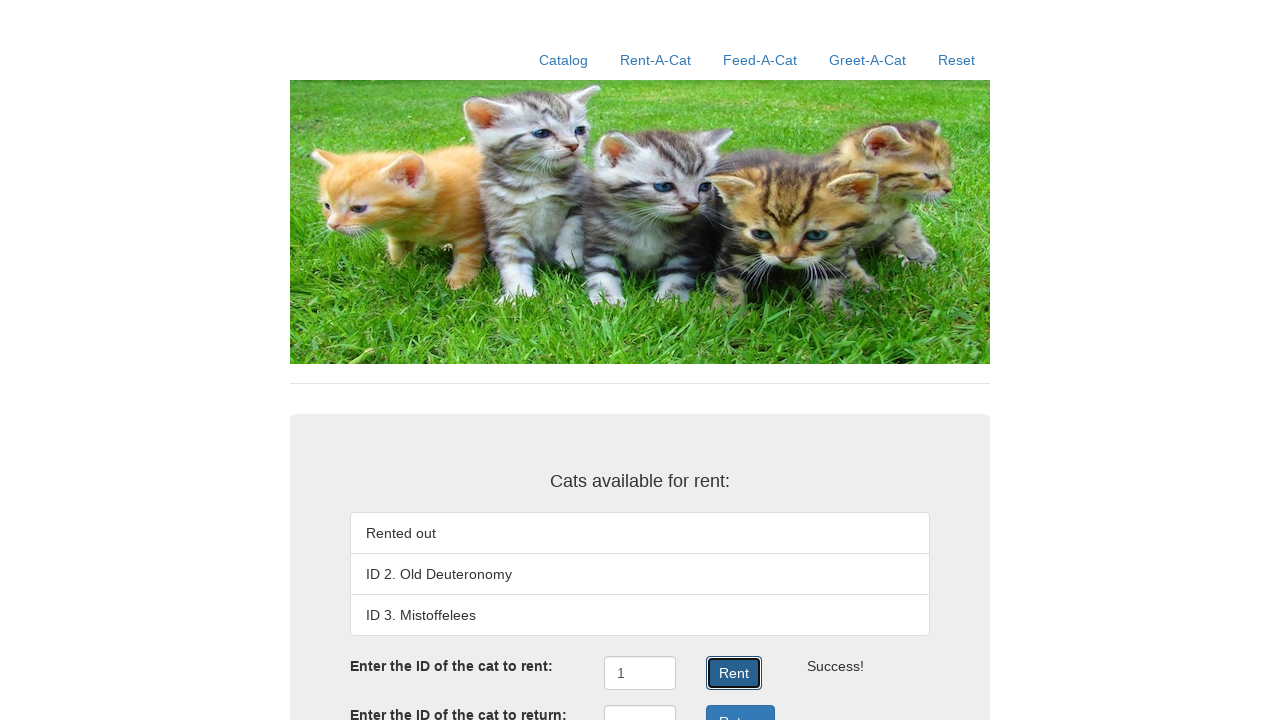

Verified third listing shows 'ID 3. Mistoffelees'
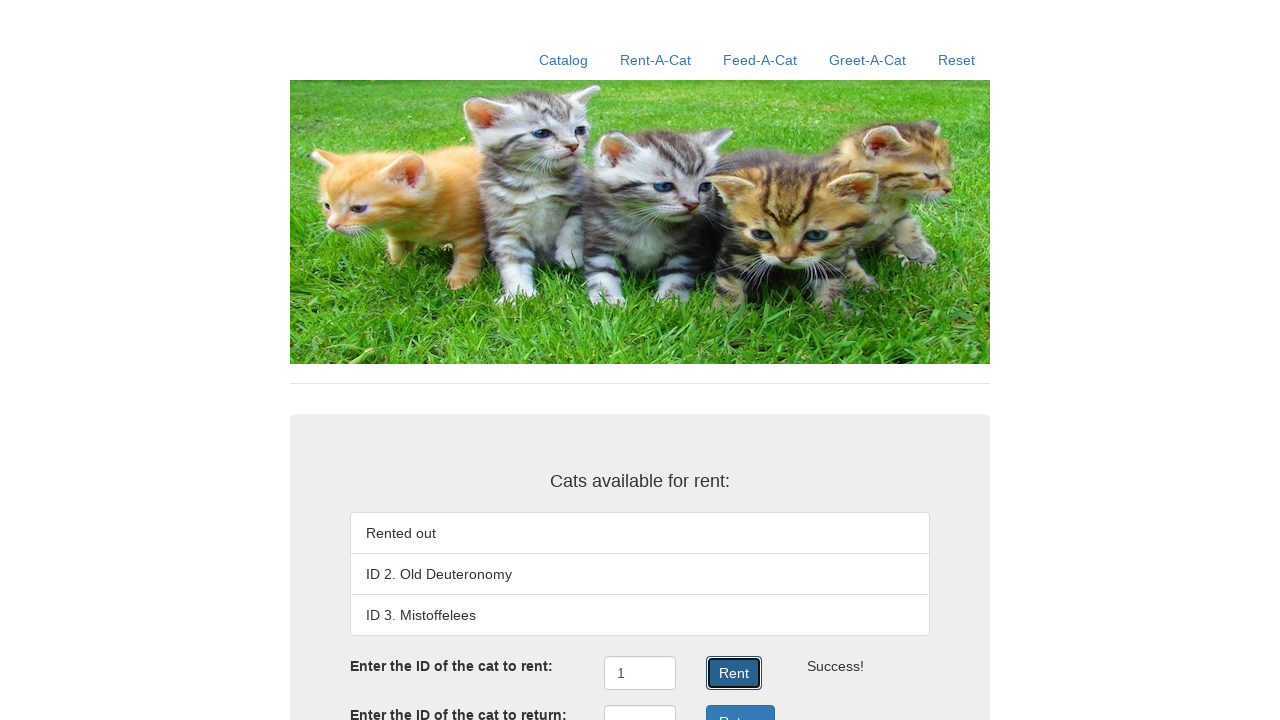

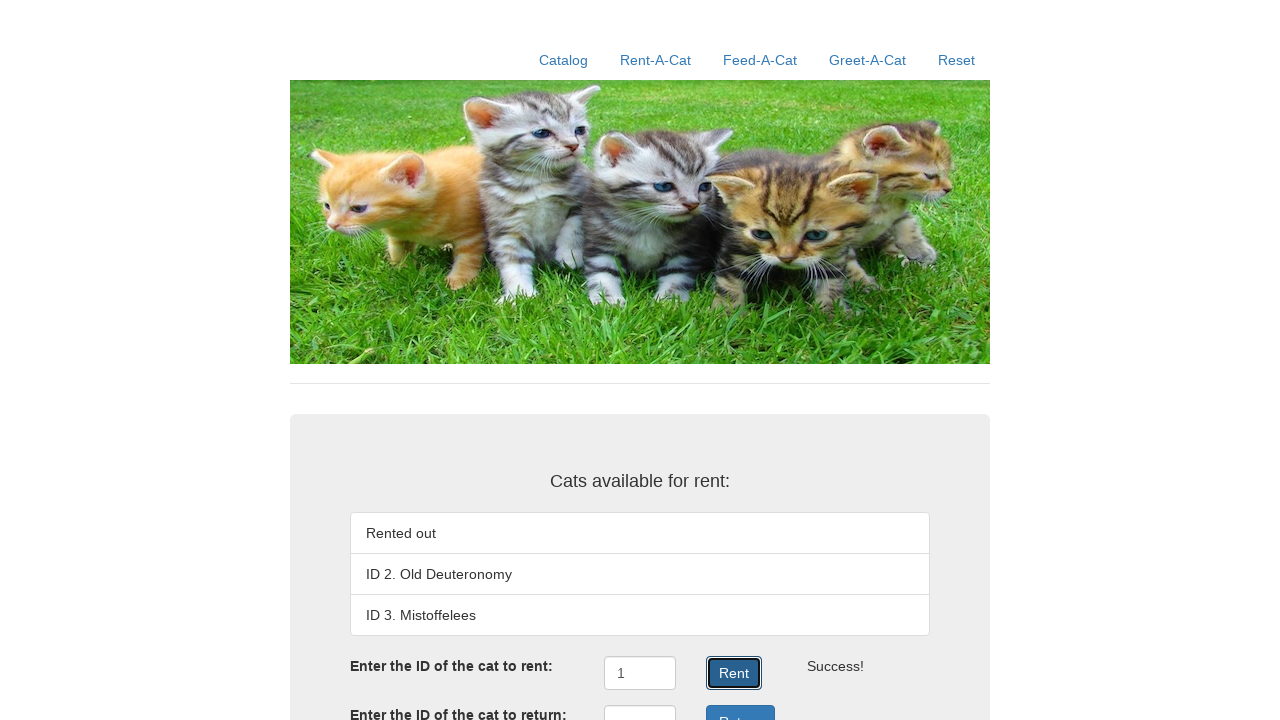